Tests selectable functionality on JQuery UI by selecting multiple items from a list

Starting URL: https://jqueryui.com/selectable/

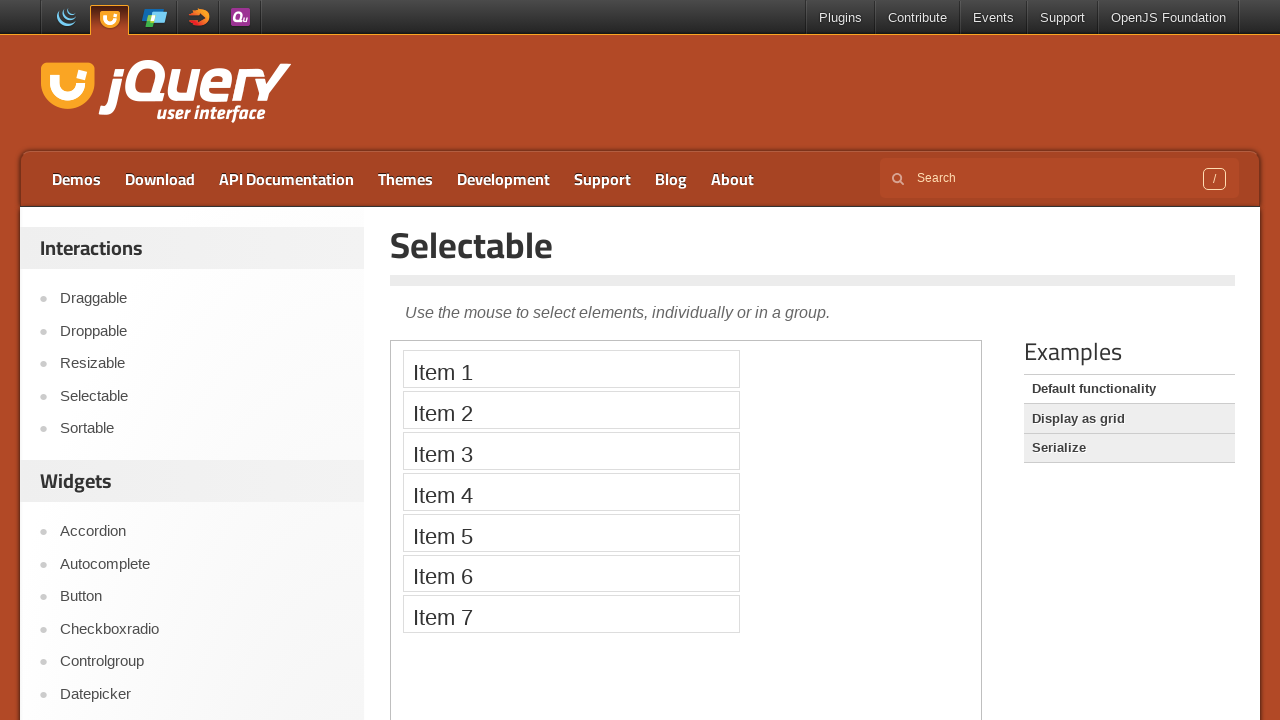

Demo iframe loaded
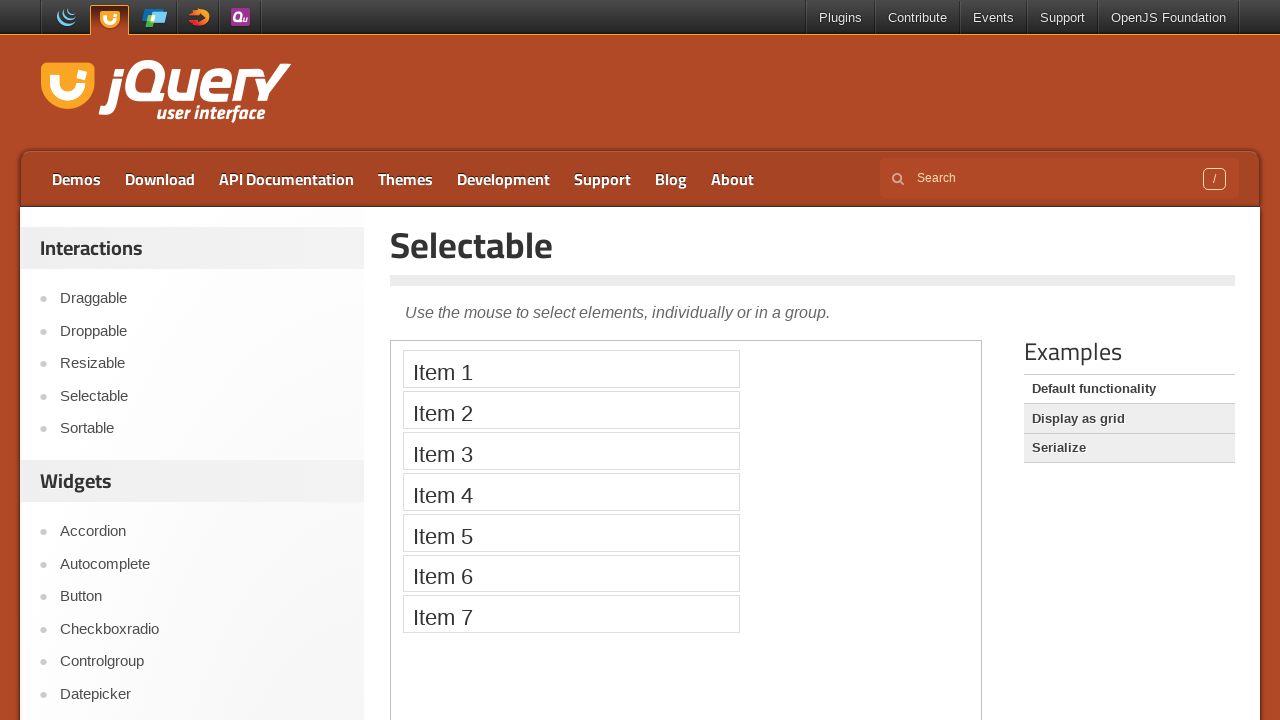

Located demo iframe for element selection
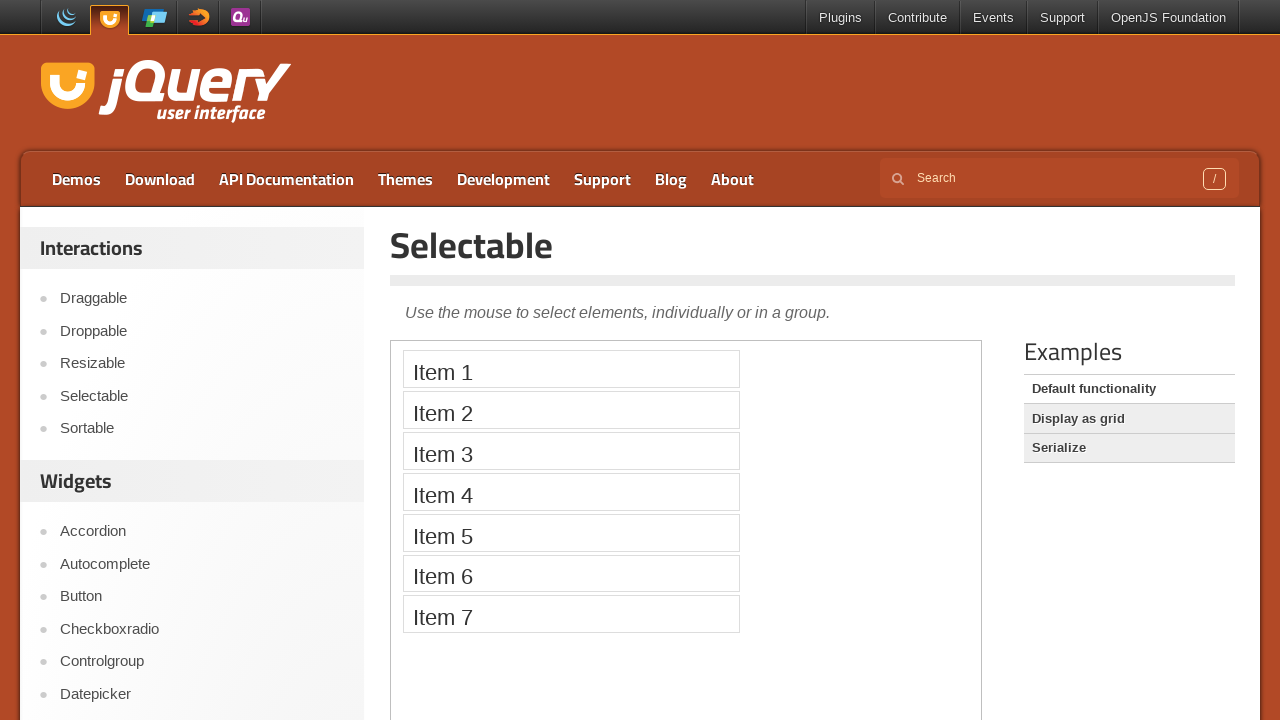

Selectable list is now visible
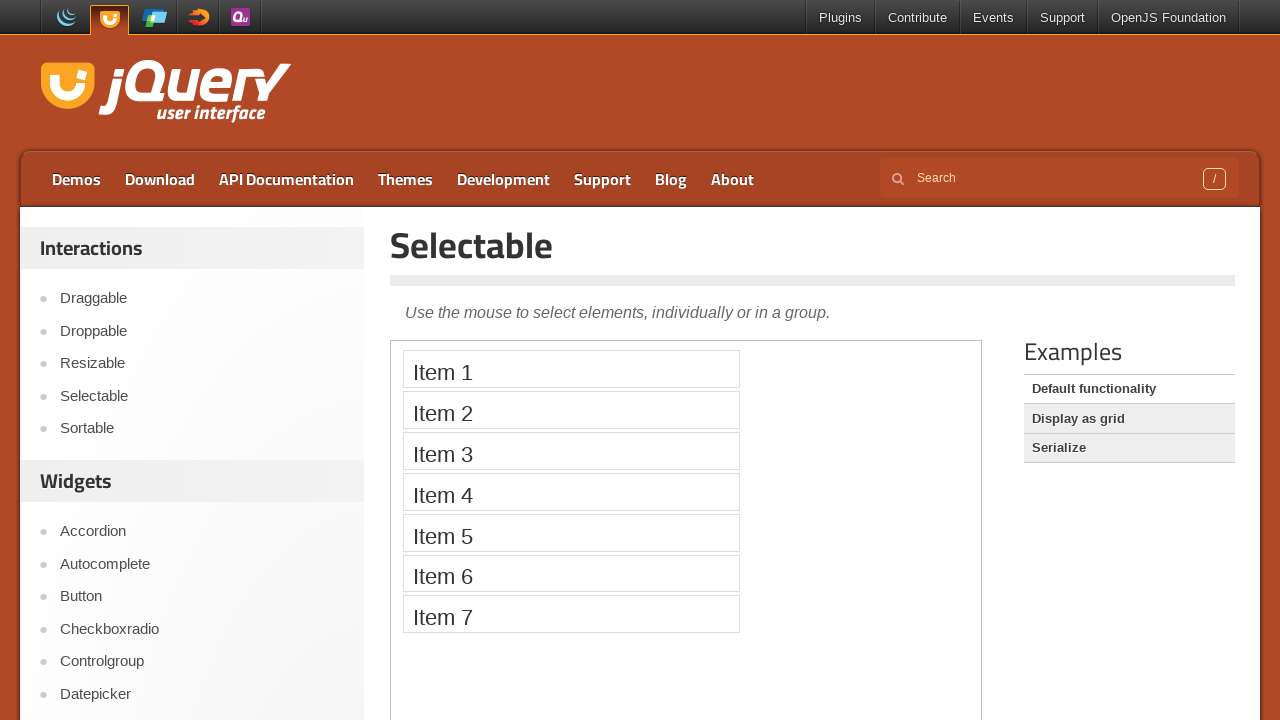

Selected first item in the list at (571, 369) on iframe.demo-frame >> internal:control=enter-frame >> #selectable li:nth-child(1)
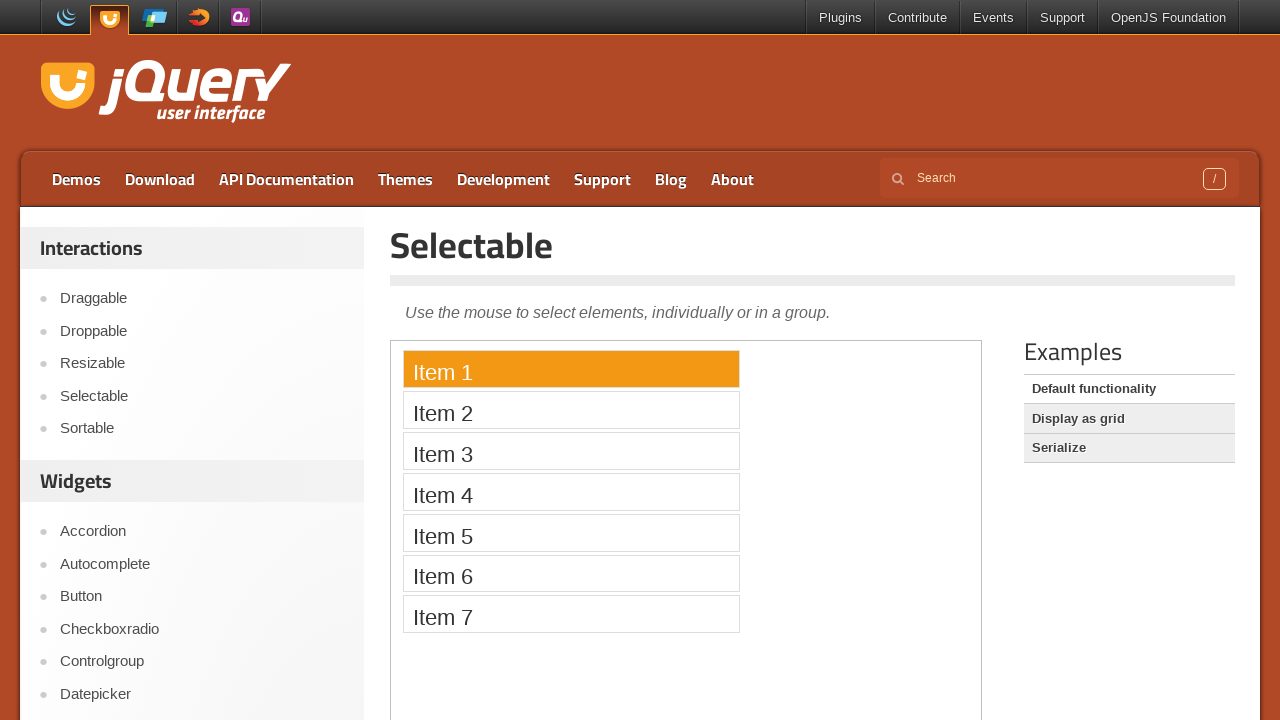

Selected second item with Ctrl+click for multi-select at (571, 410) on iframe.demo-frame >> internal:control=enter-frame >> #selectable li:nth-child(2)
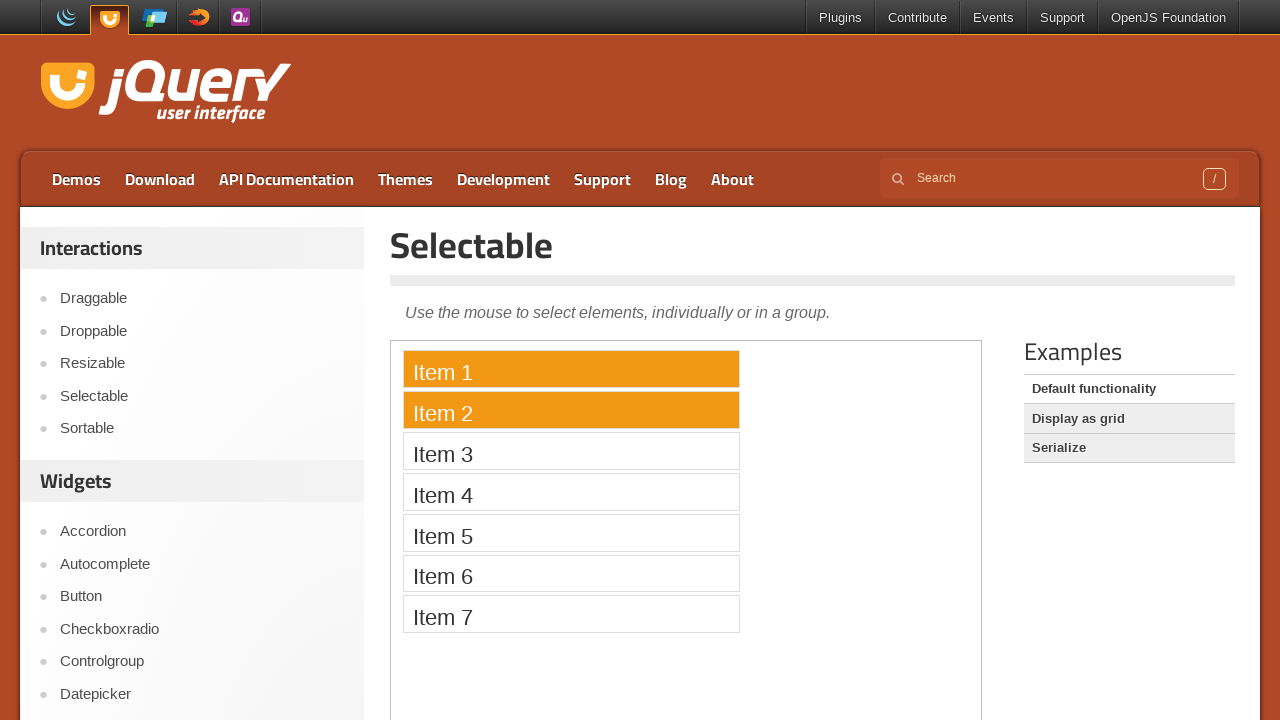

Selected fourth item with Ctrl+click for multi-select at (571, 492) on iframe.demo-frame >> internal:control=enter-frame >> #selectable li:nth-child(4)
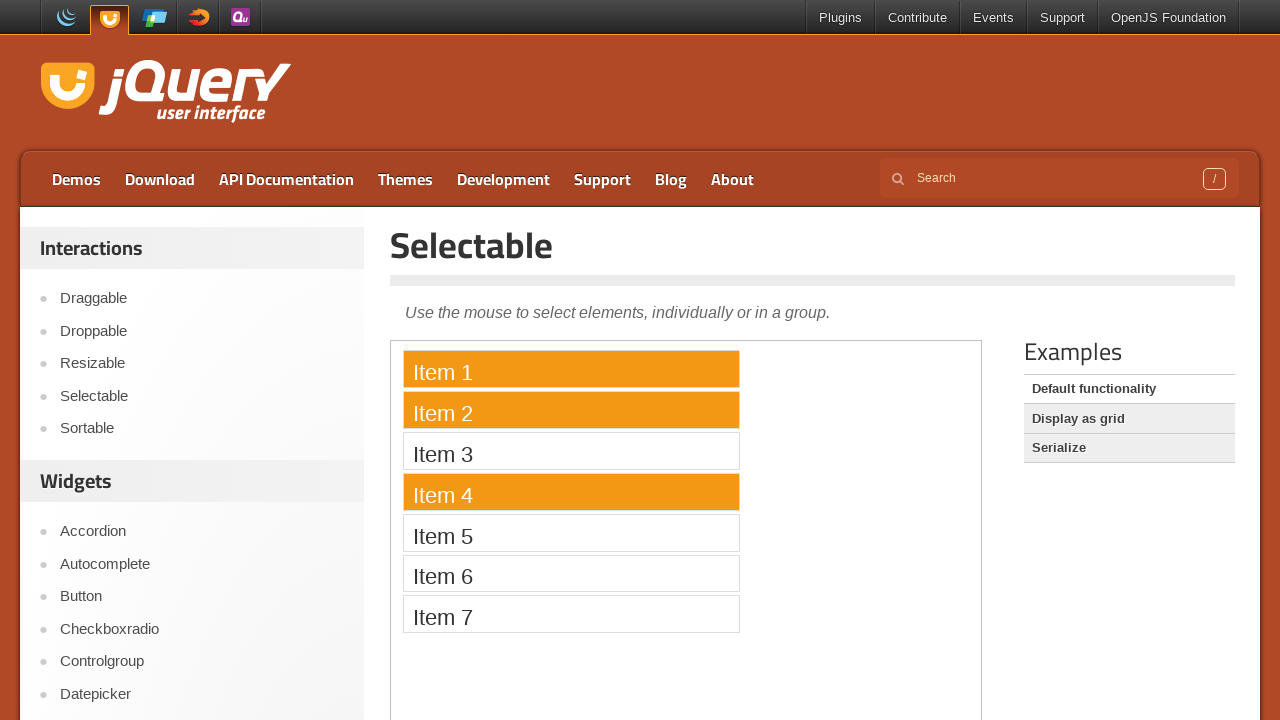

Selected sixth item with Ctrl+click for multi-select at (571, 573) on iframe.demo-frame >> internal:control=enter-frame >> #selectable li:nth-child(6)
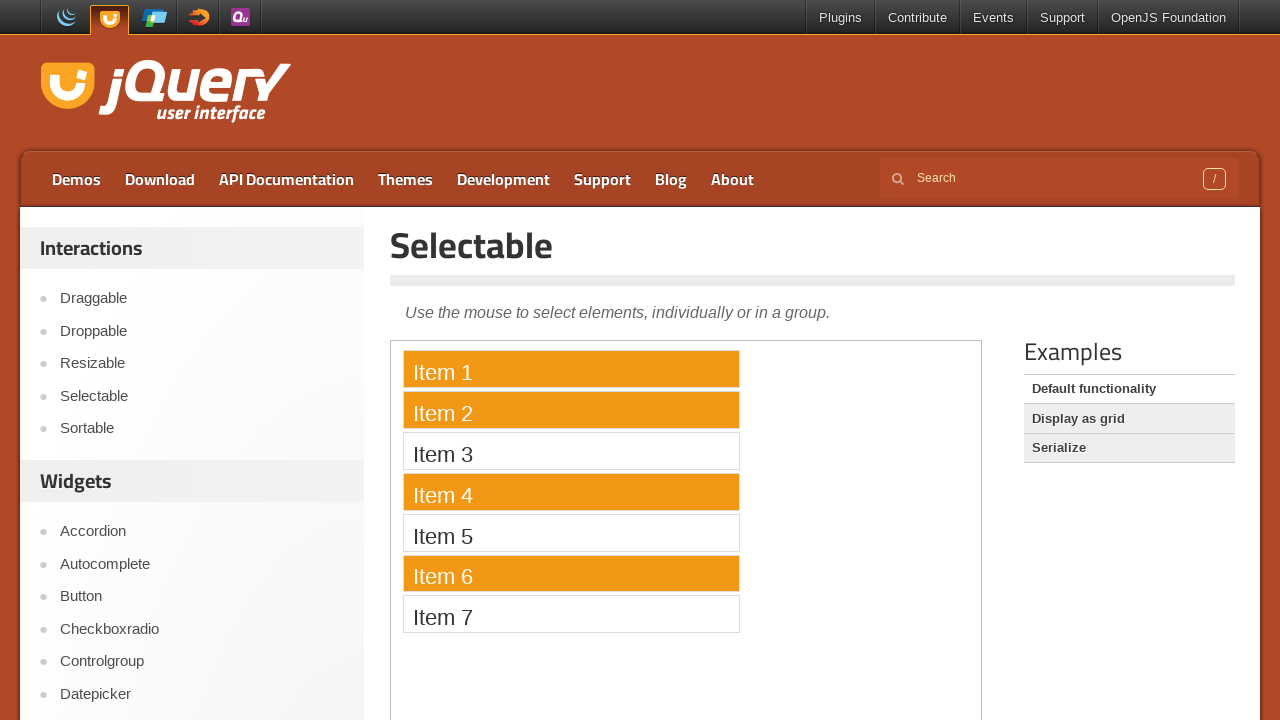

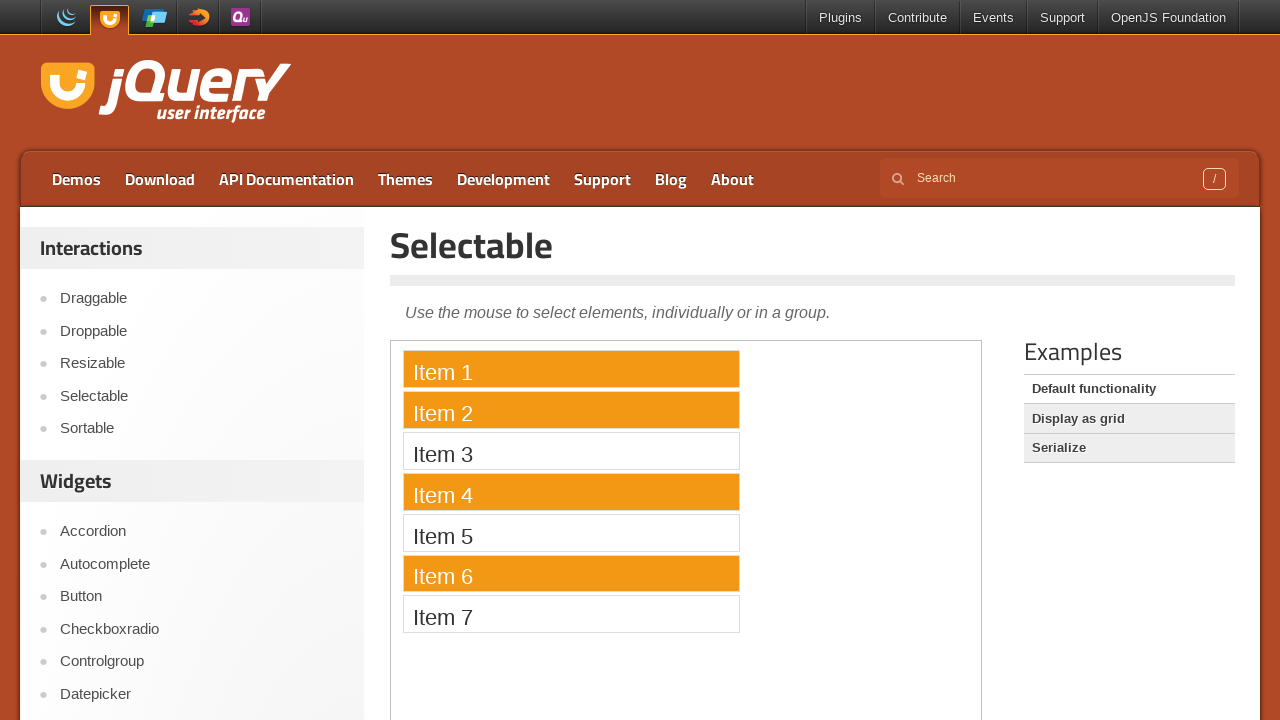